Tests JavaScript prompt dialog by clicking a button that triggers it, entering text into the prompt, accepting it, and verifying the entered text appears in the result.

Starting URL: https://testcenter.techproeducation.com/index.php?page=javascript-alerts

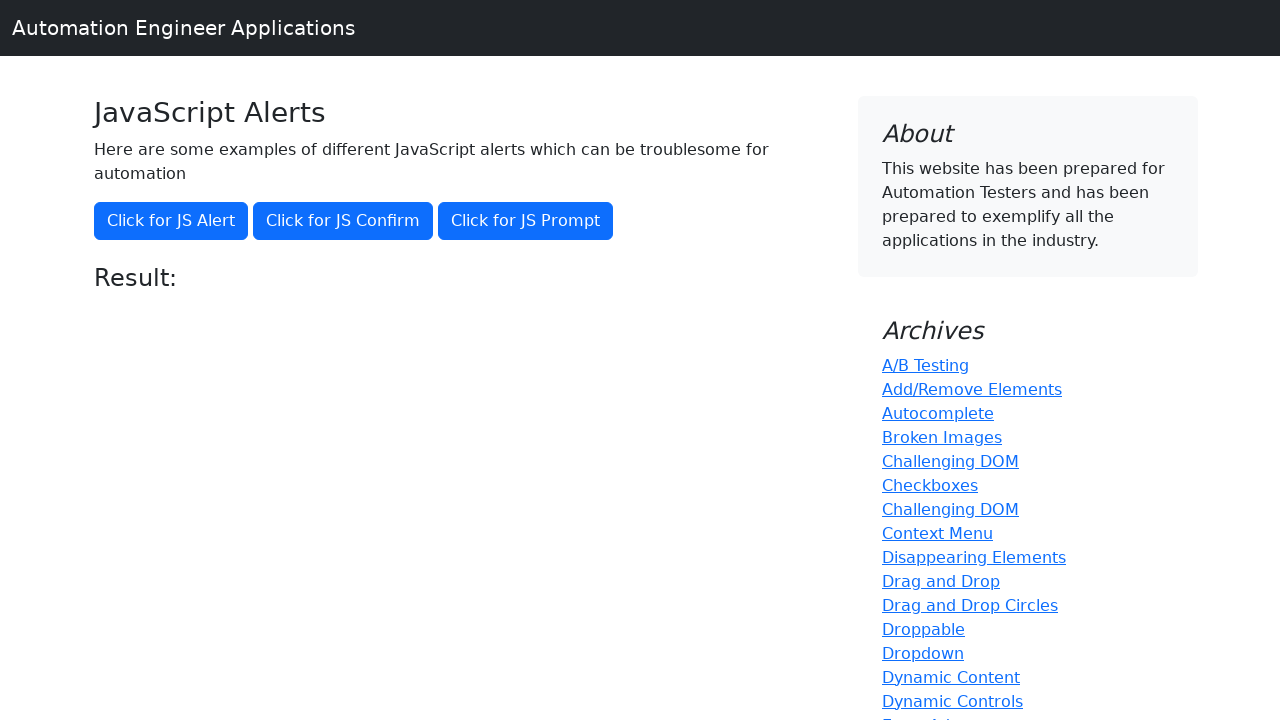

Set up dialog handler to accept prompt with 'Hello World'
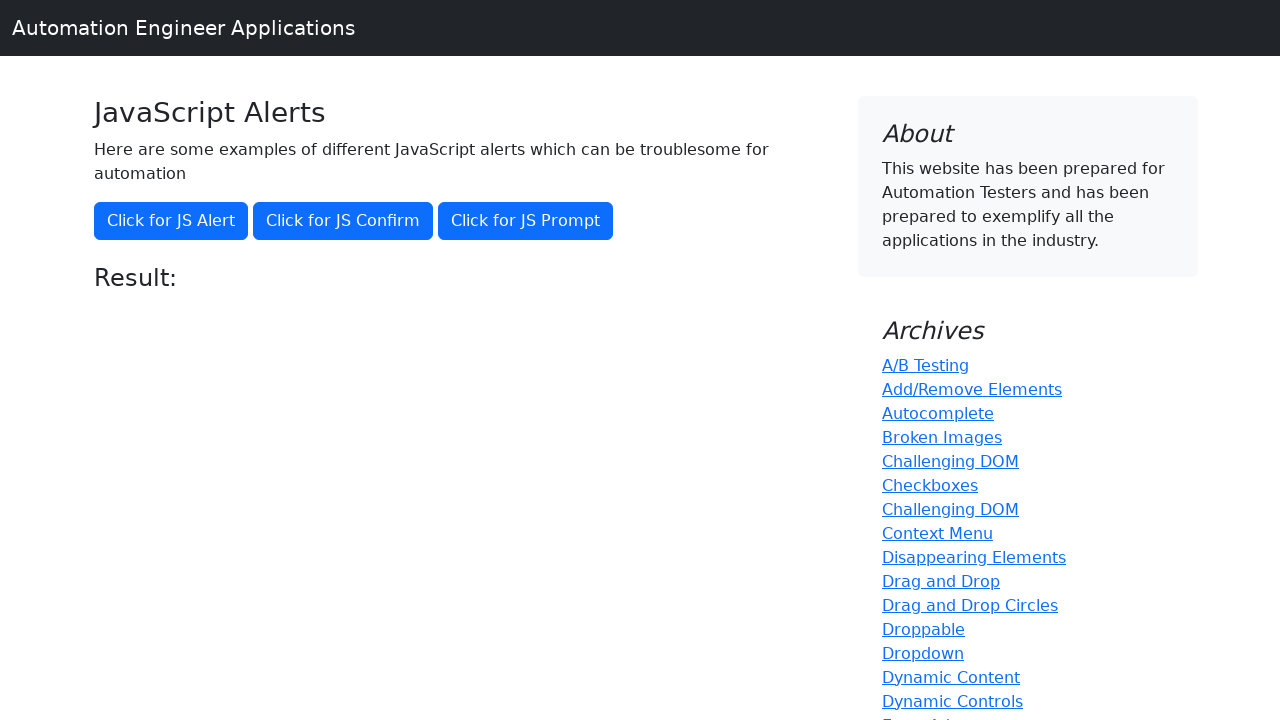

Clicked button to trigger JavaScript prompt dialog at (526, 221) on xpath=//button[@onclick='jsPrompt()']
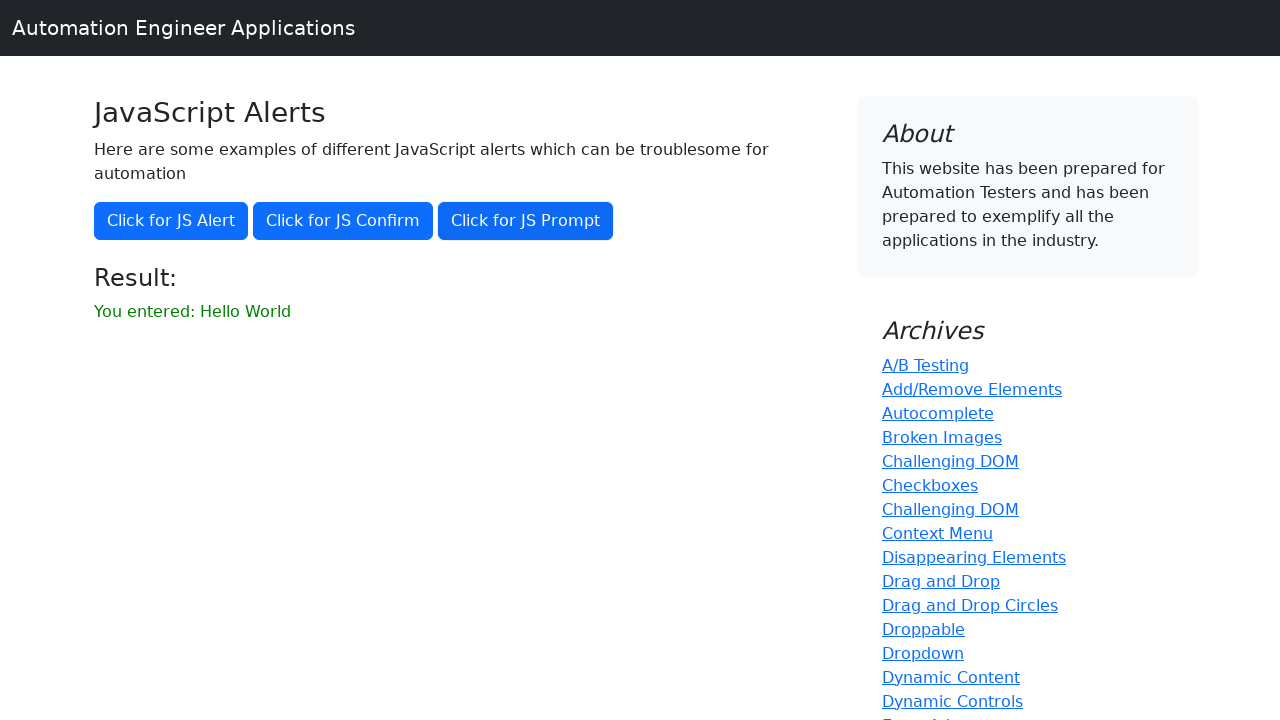

Result message element appeared
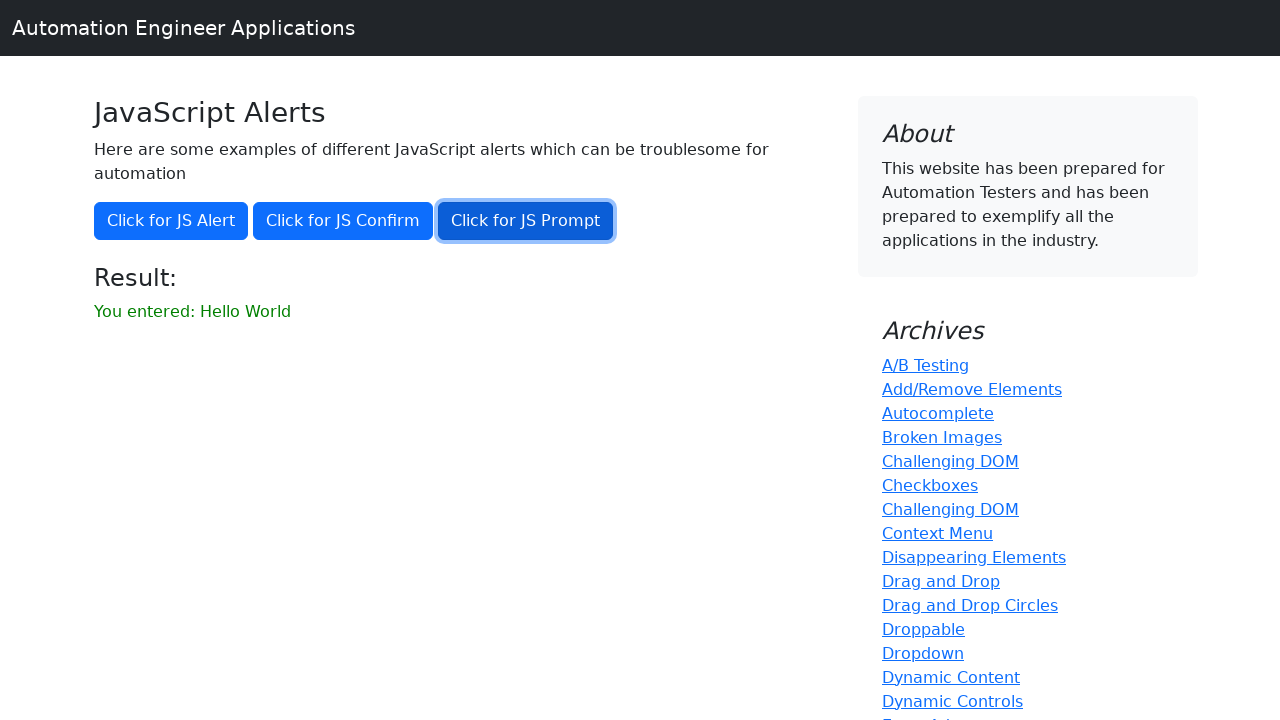

Retrieved result text from page
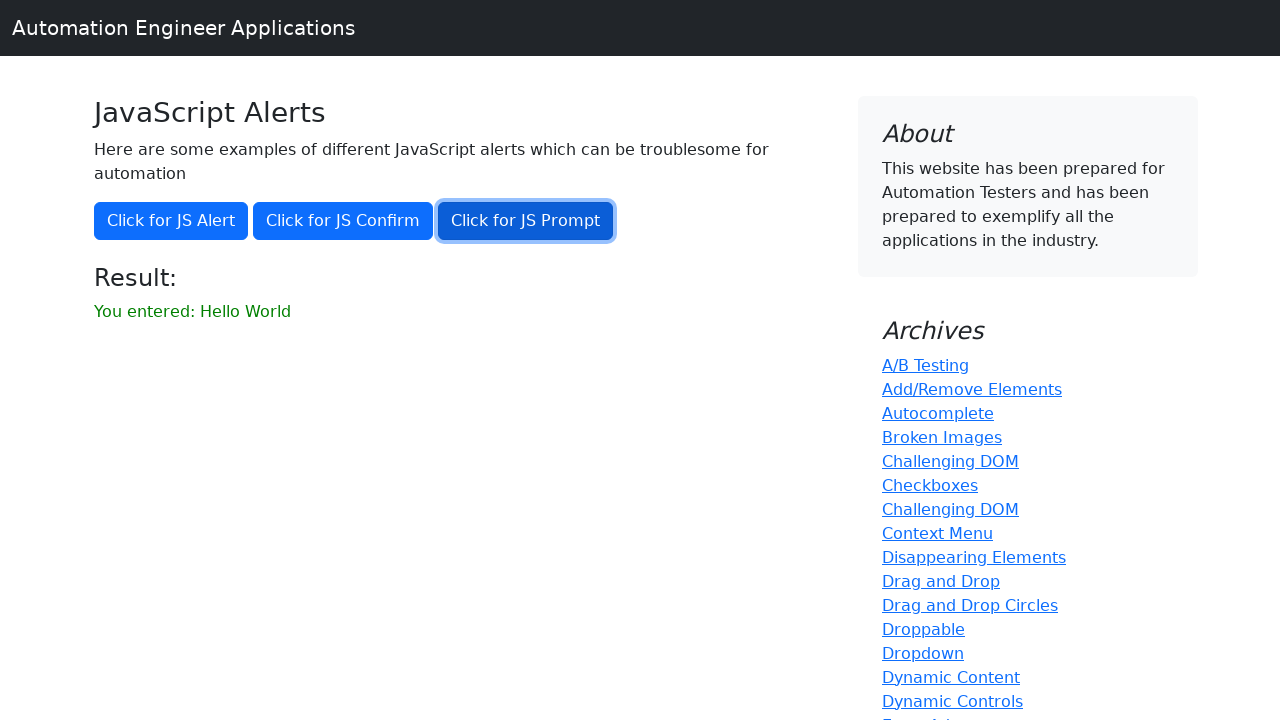

Verified result text matches 'You entered: Hello World'
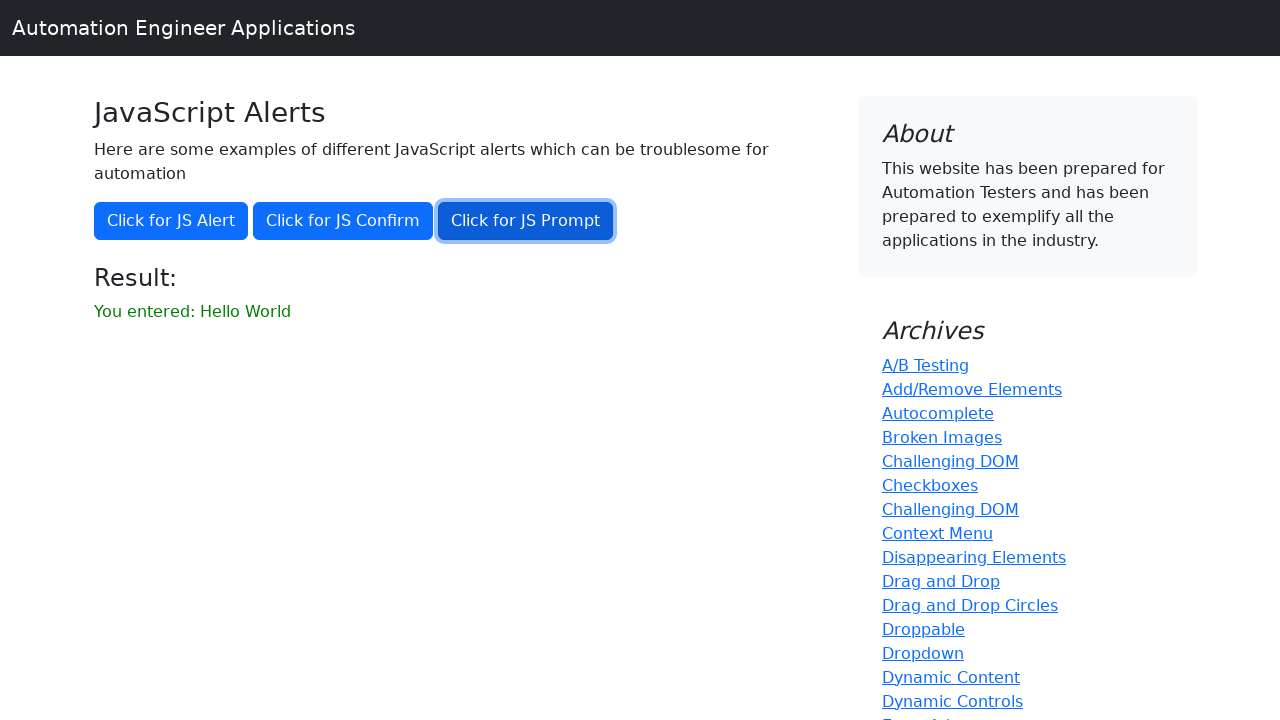

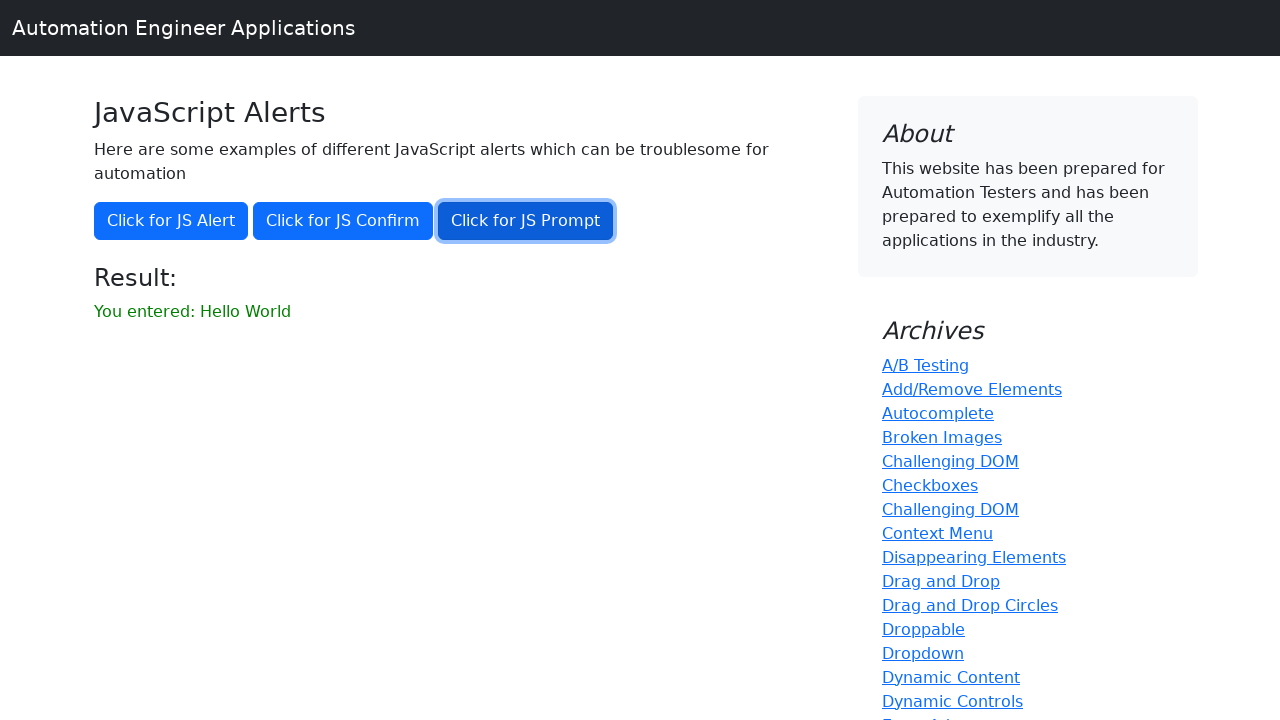